Tests a prompt dialog box by clicking a button to trigger it, entering text, and accepting the dialog

Starting URL: https://www.techlearn.in/code/prompt-dialog-box/

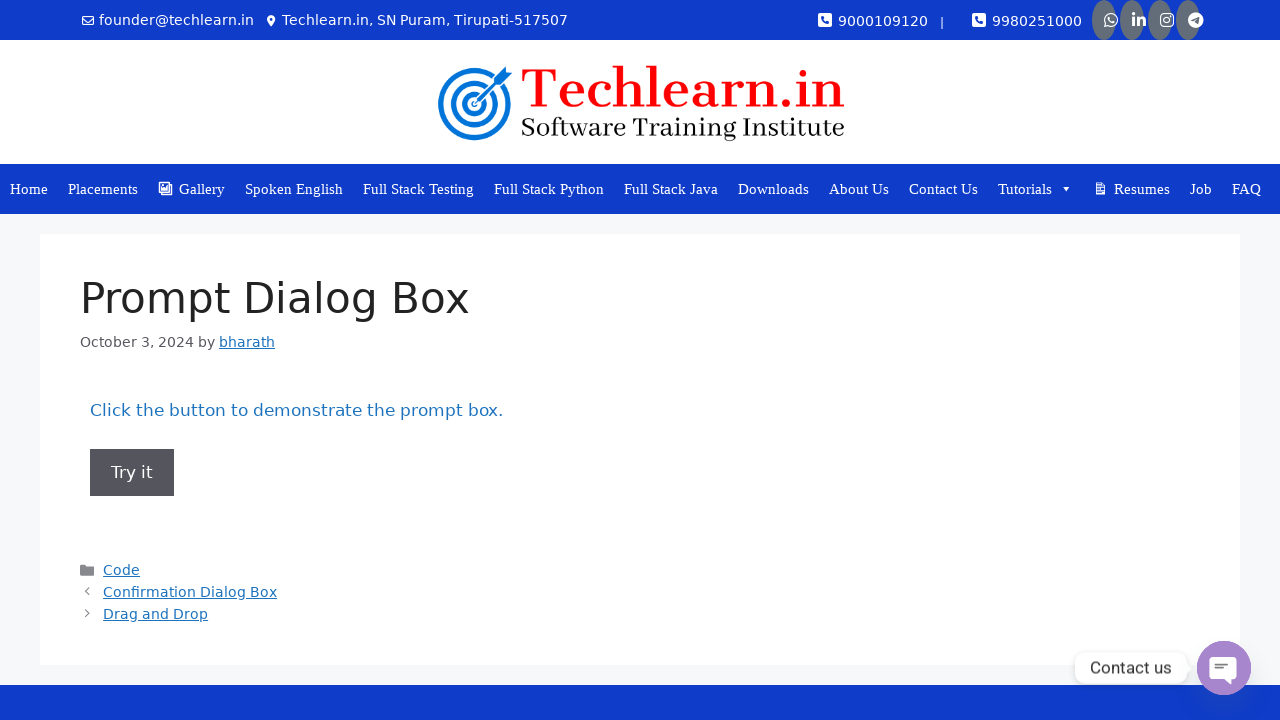

Registered dialog handler to accept prompt with text 'Babu'
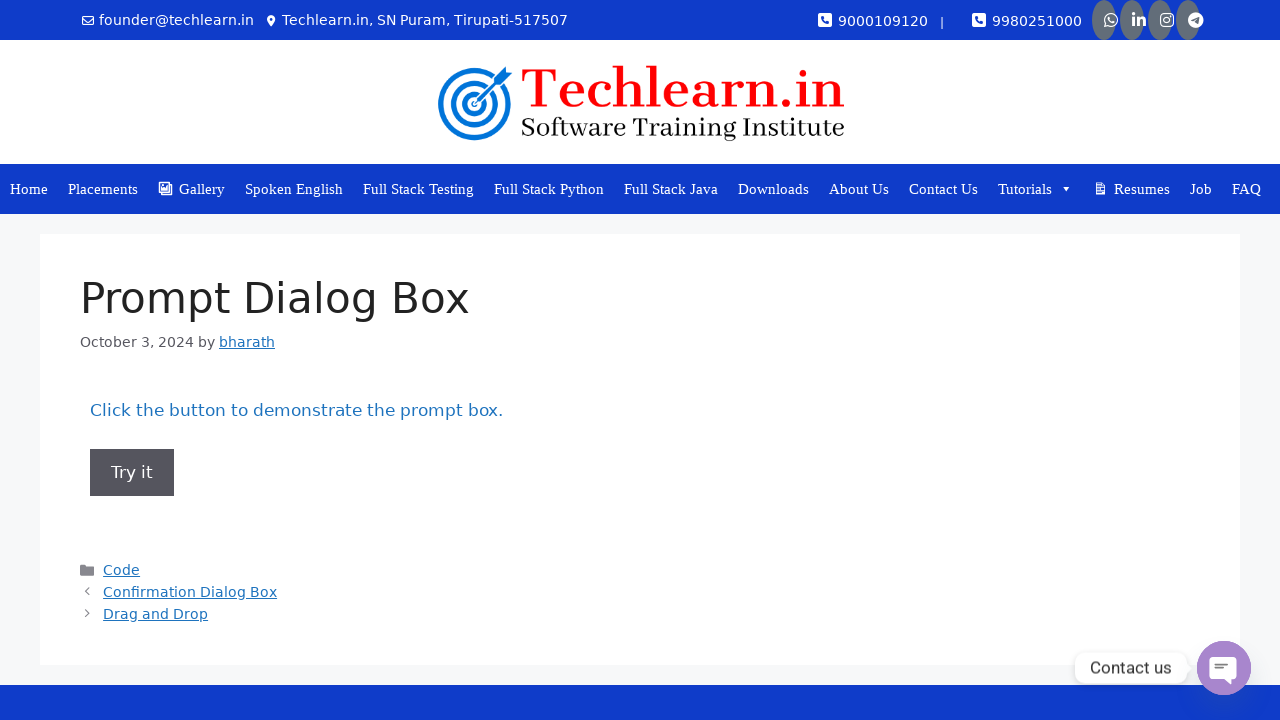

Clicked button to trigger prompt dialog box at (132, 472) on xpath=//*[@id='post-748']/div/div/div/div/div/div/div/button
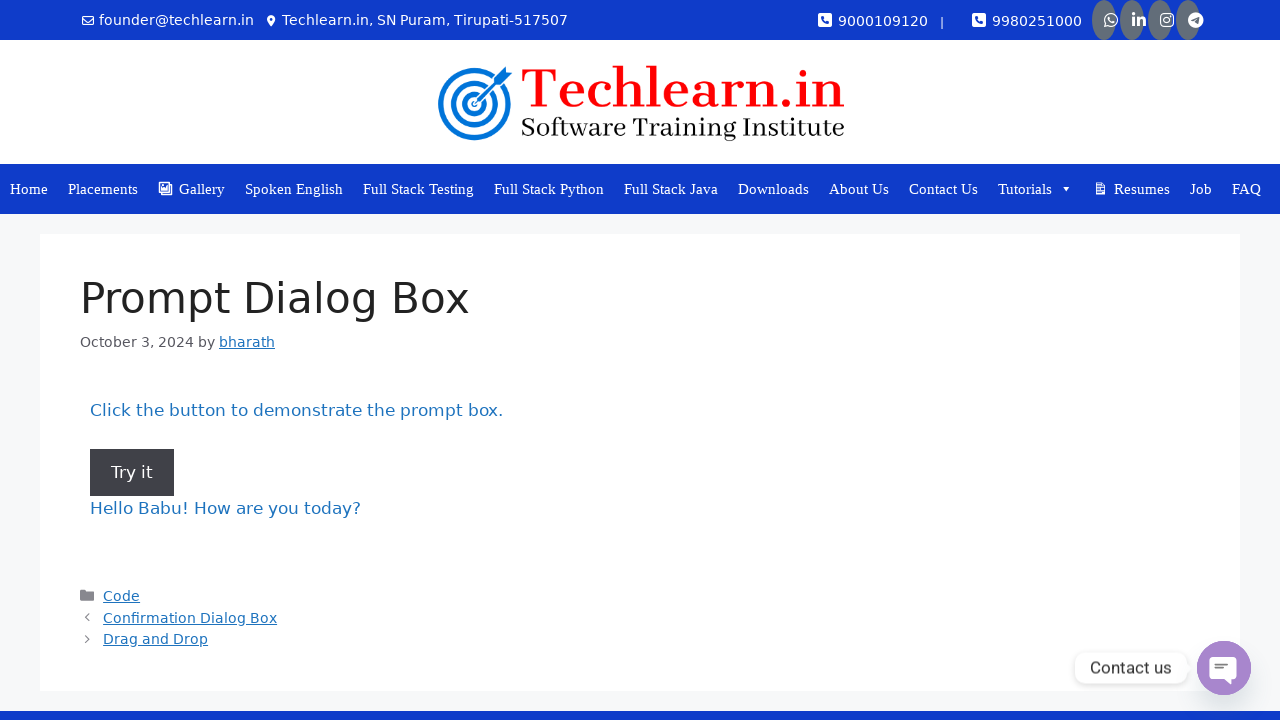

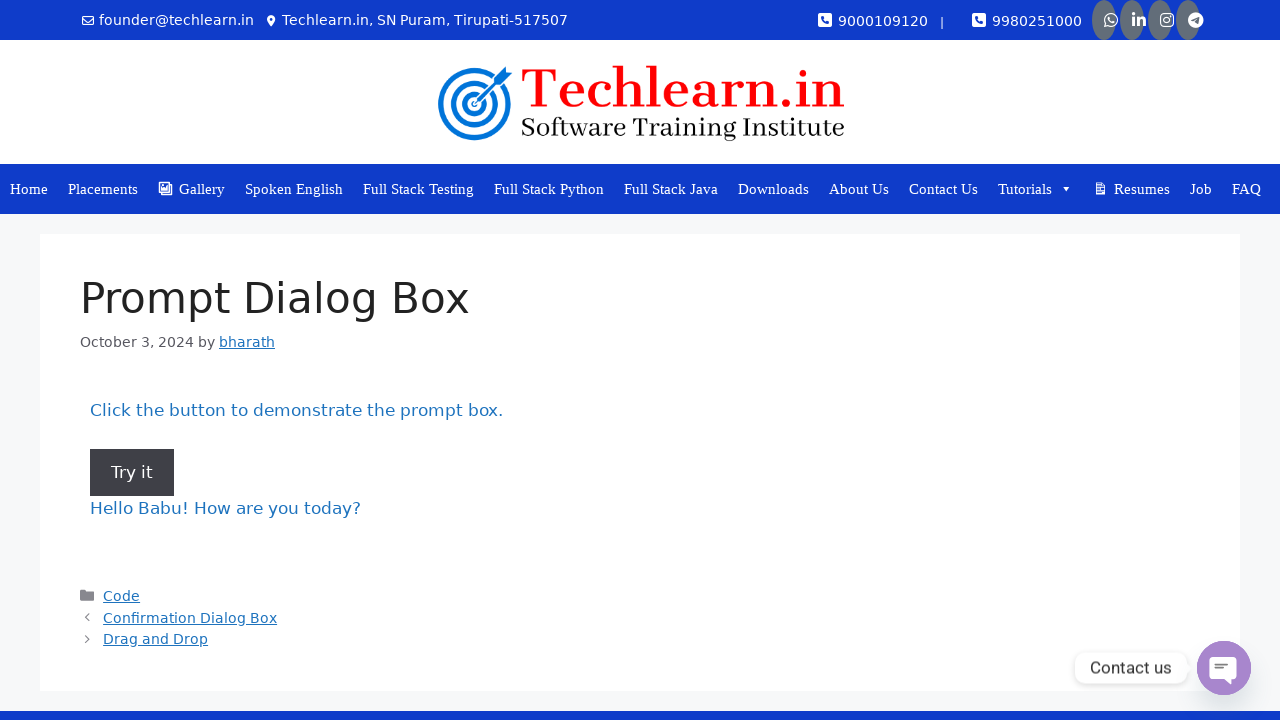